Tests successful login on a demo site by entering valid demo credentials and verifying the success message

Starting URL: http://the-internet.herokuapp.com/login

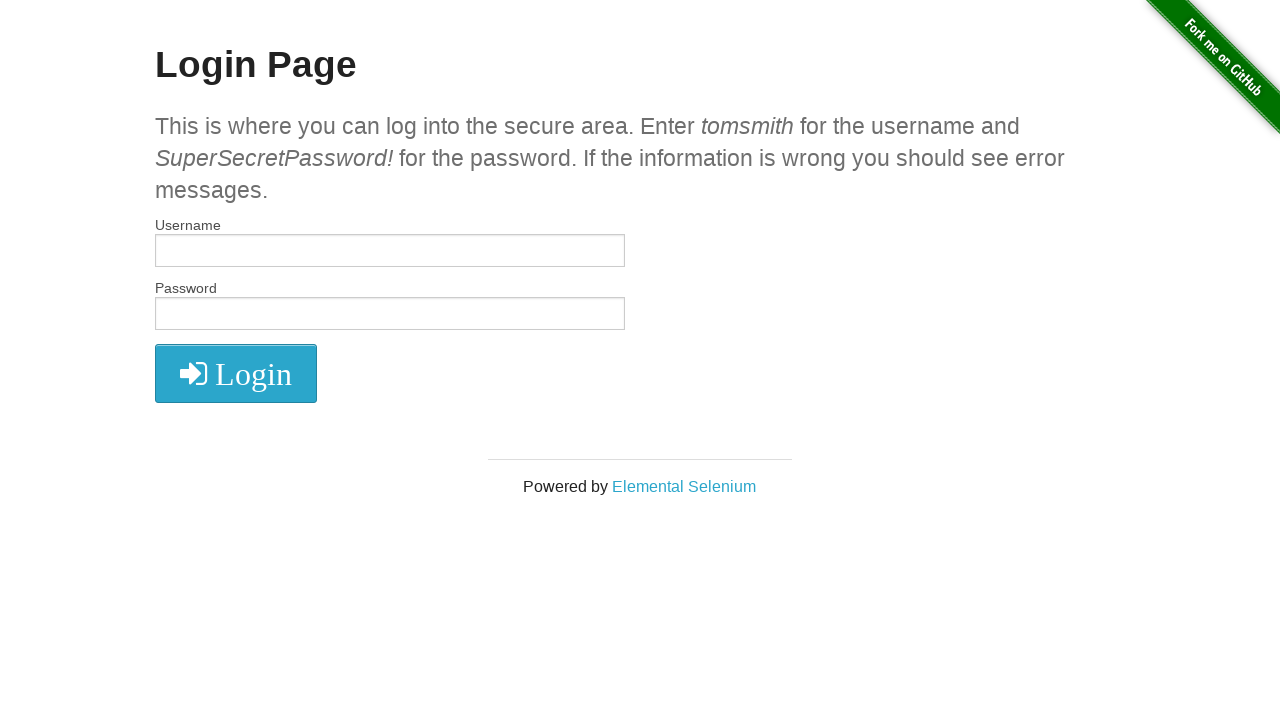

Clicked username field at (390, 251) on #username
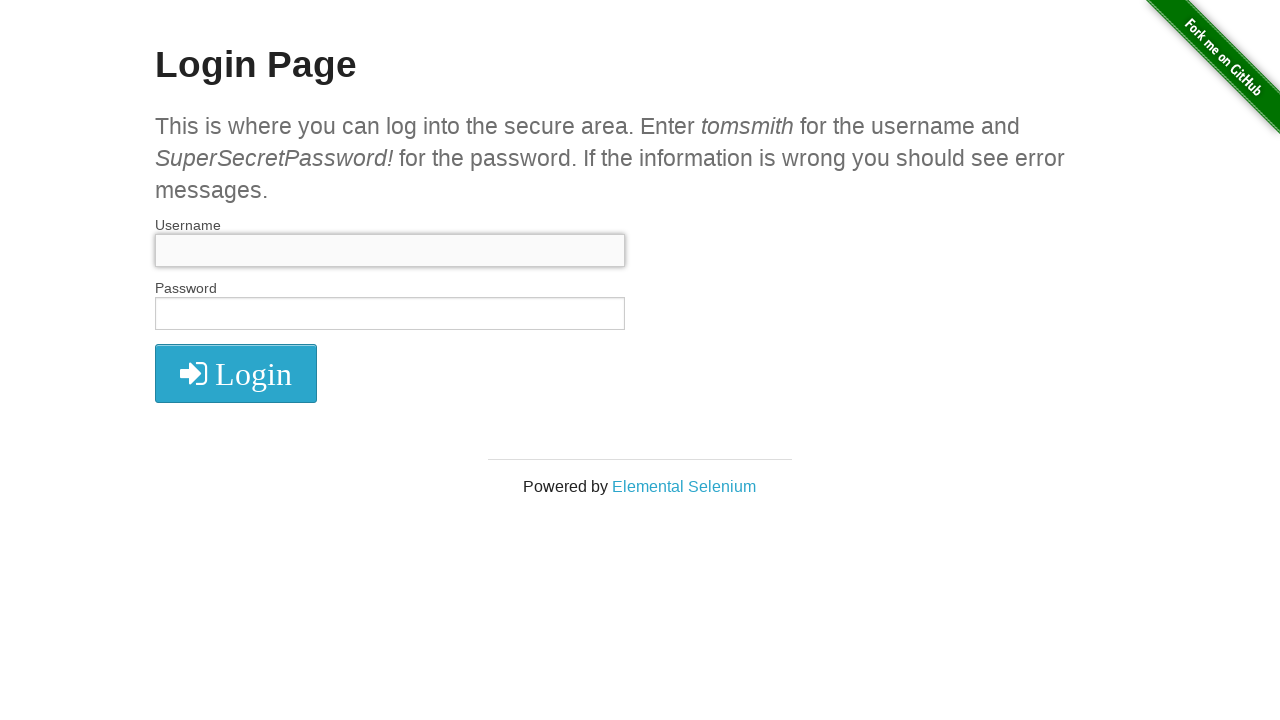

Filled username field with 'tomsmith' on #username
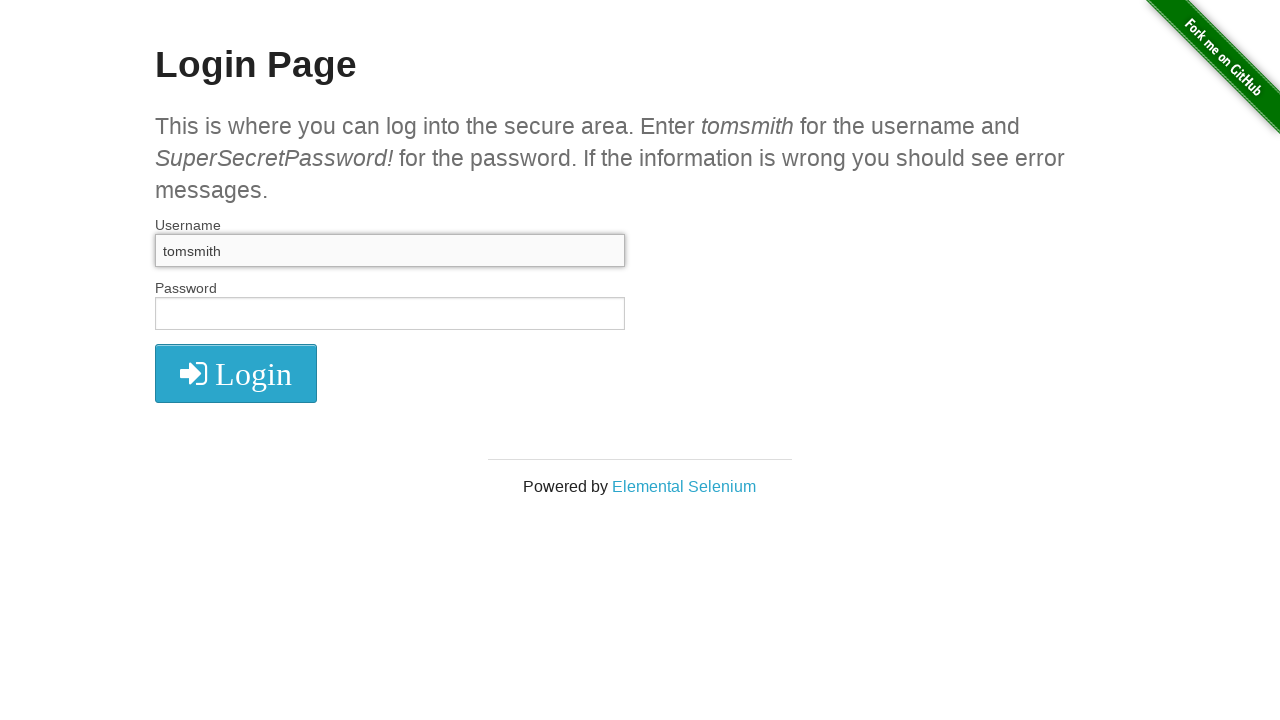

Clicked password field at (390, 314) on #password
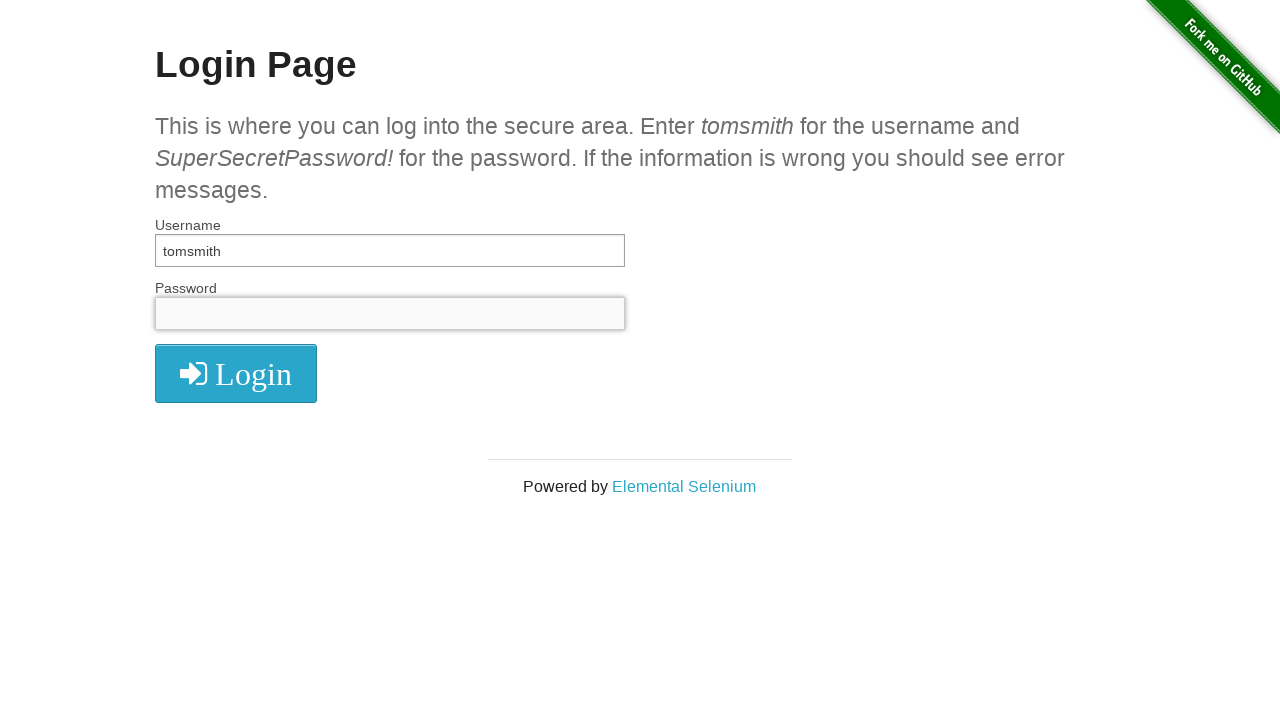

Filled password field with 'SuperSecretPassword!' on #password
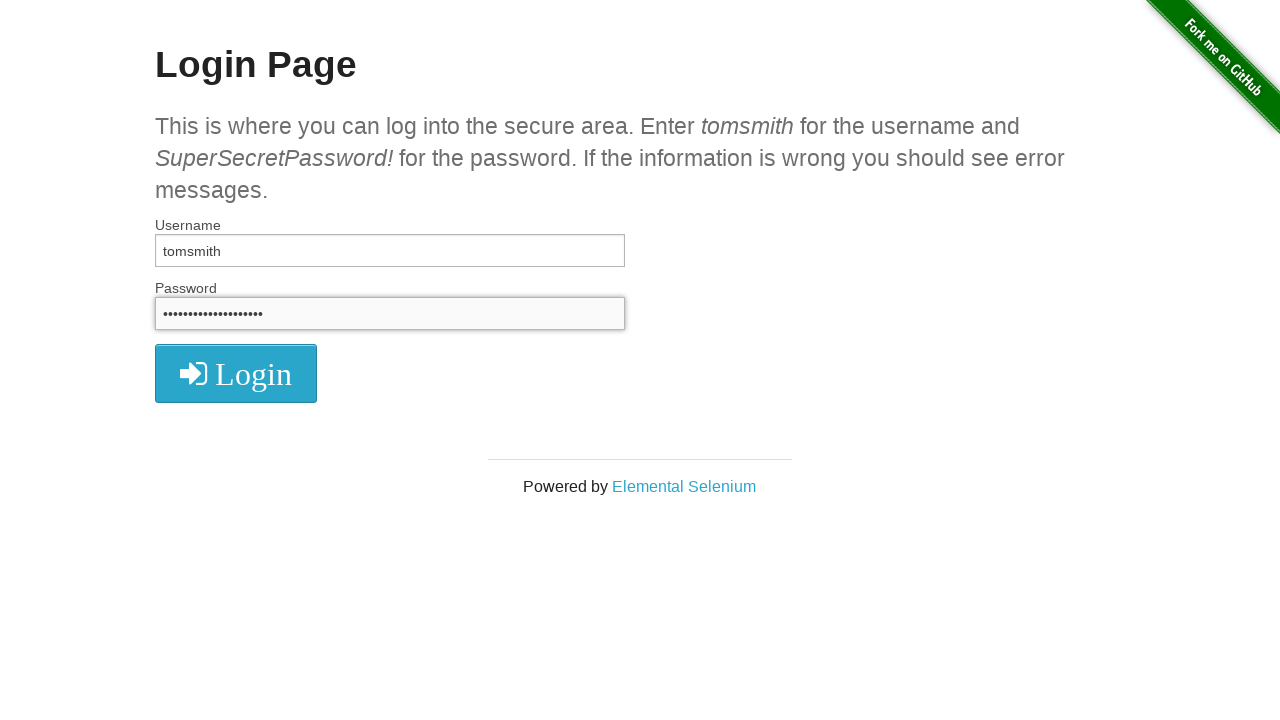

Clicked login button at (236, 374) on xpath=//form[@id='login']/button/i
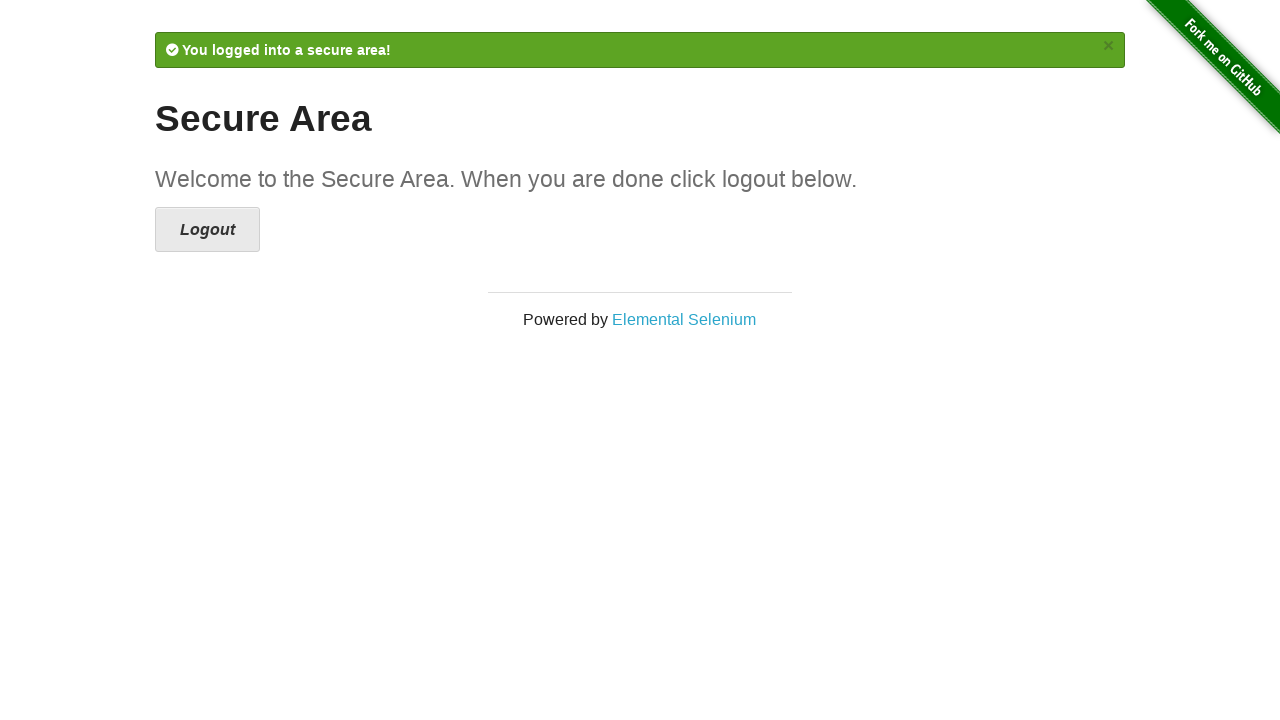

Waited for page body to load
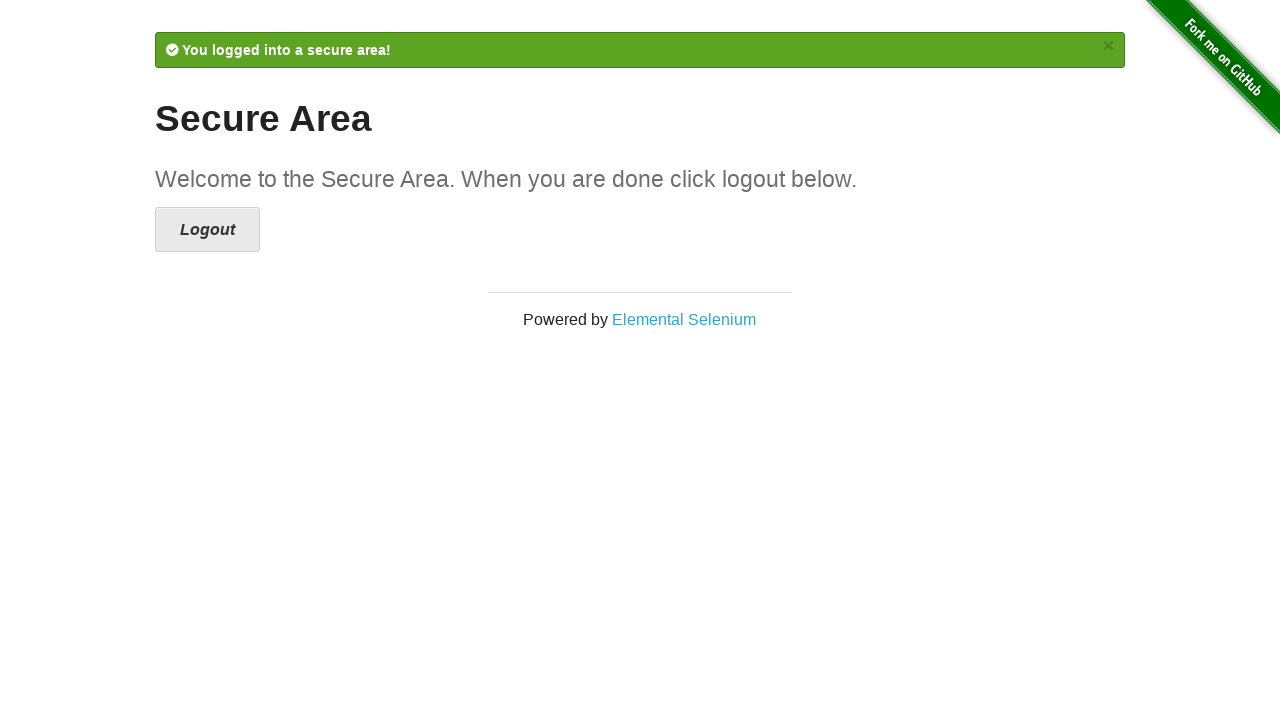

Verified success message 'You logged into a secure area!' is displayed
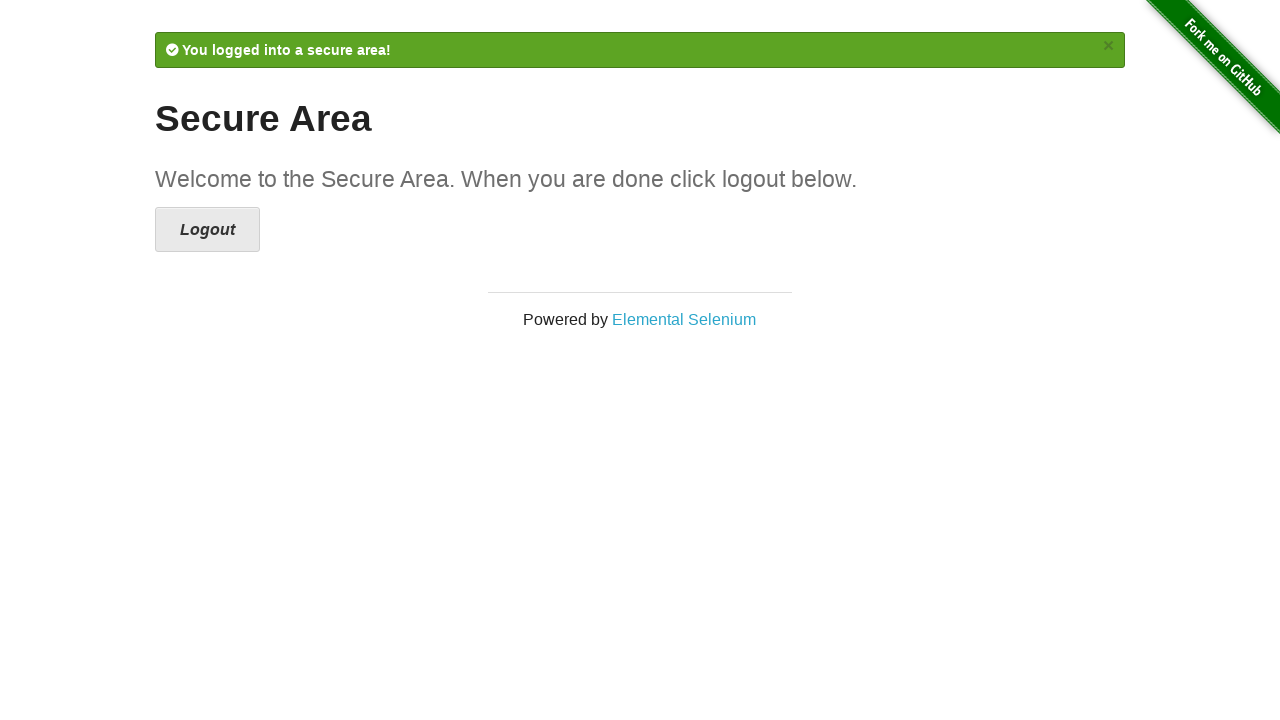

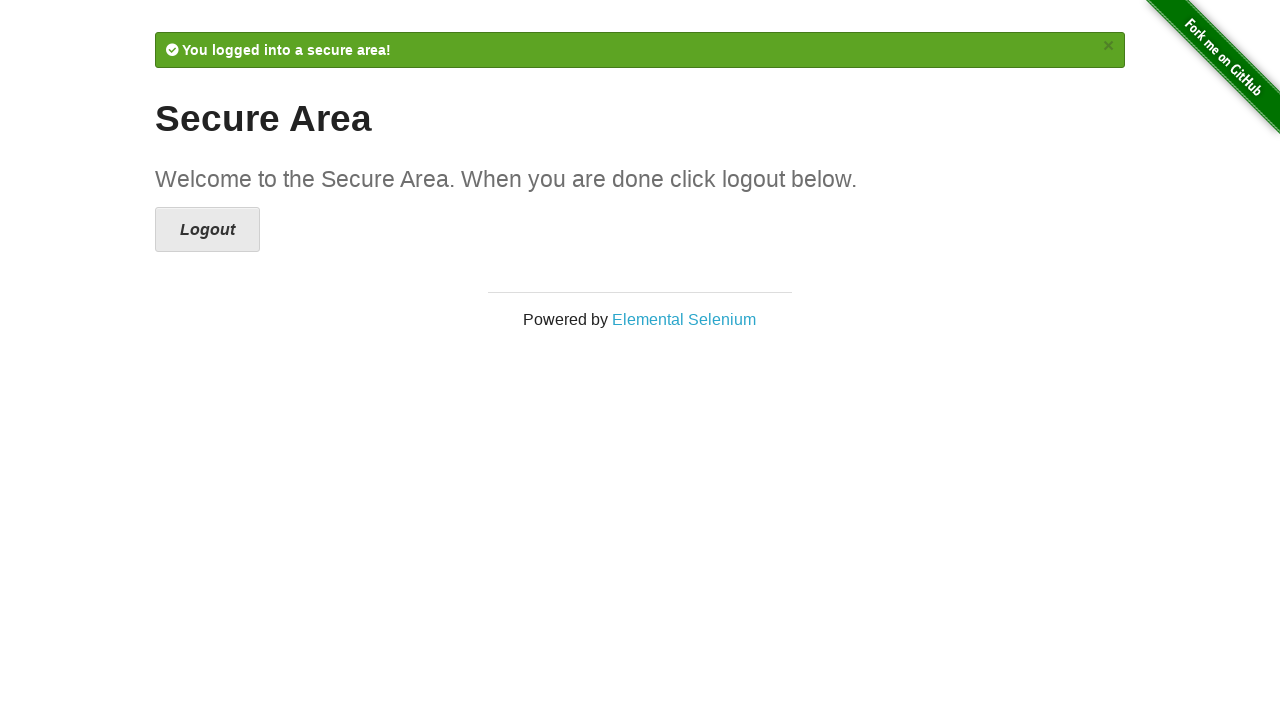